Navigates to Lexus Singapore test drive booking page and accepts cookies

Starting URL: https://www.lexus.com.sg/en/contact-us/book-a-test-drive.html?model=ux%20300e

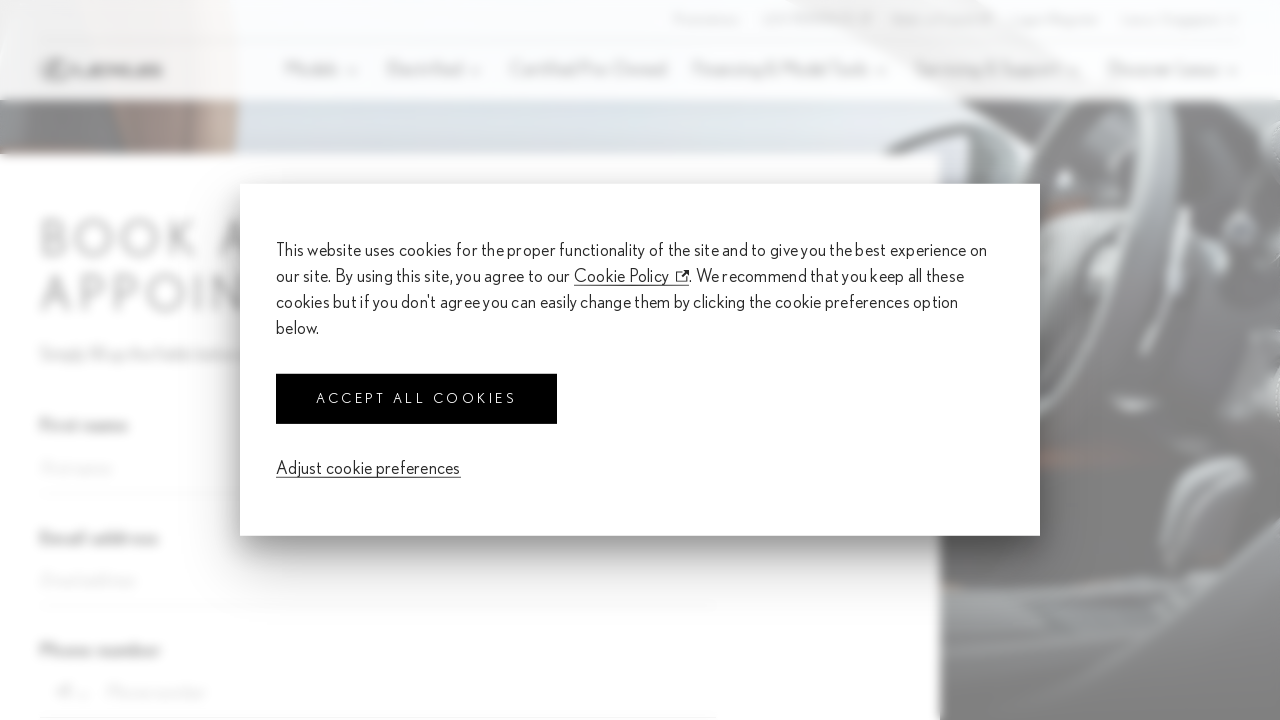

Navigated to Lexus Singapore test drive booking page for UX 300e
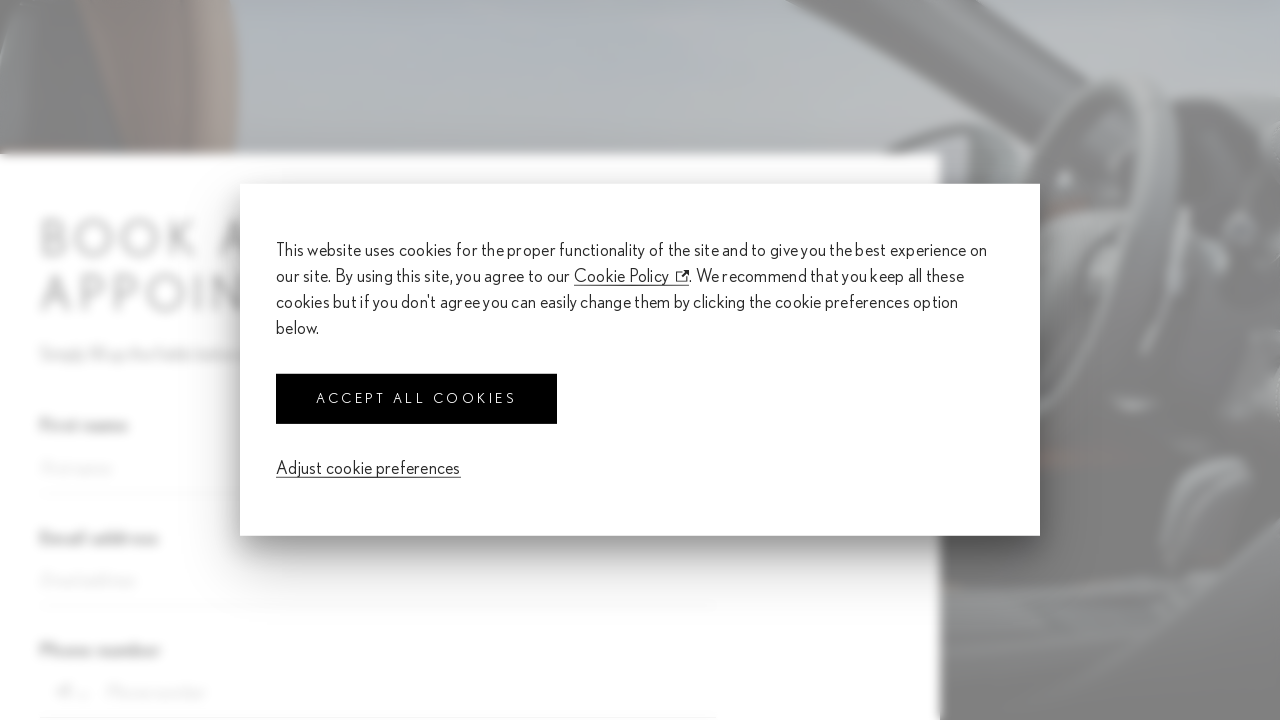

Clicked accept cookies button at (416, 399) on #consent_prompt_submit
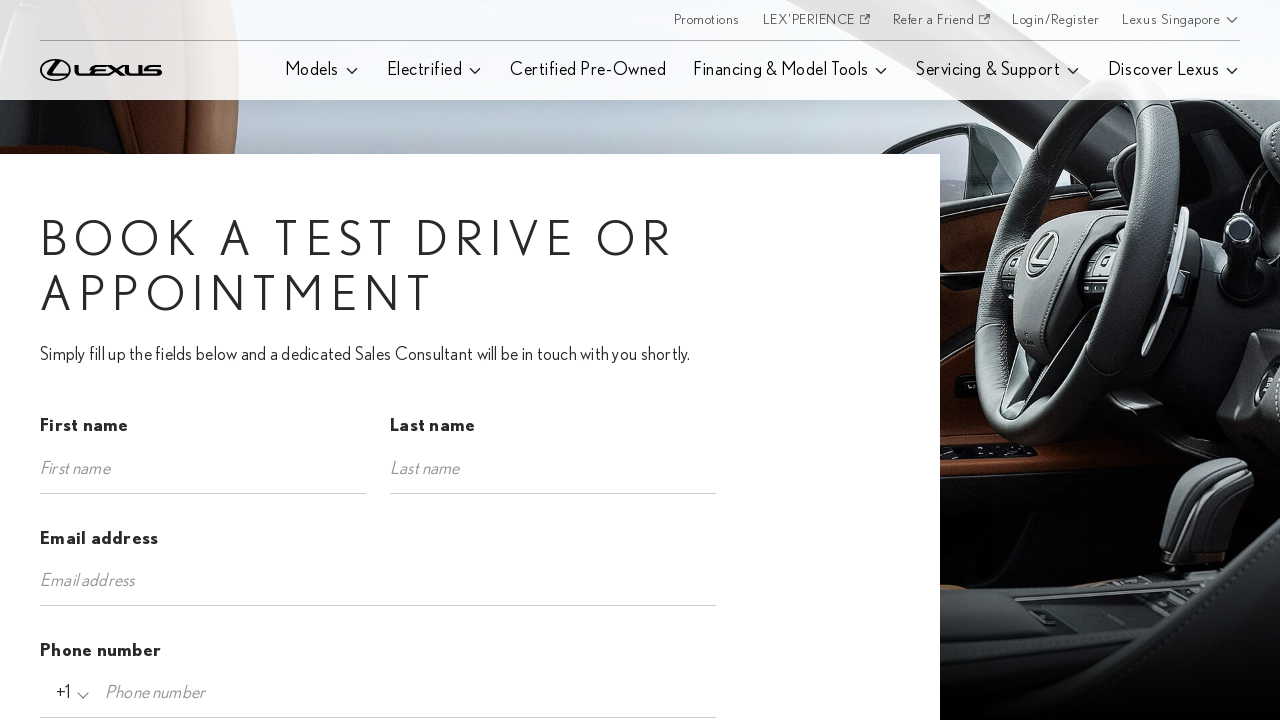

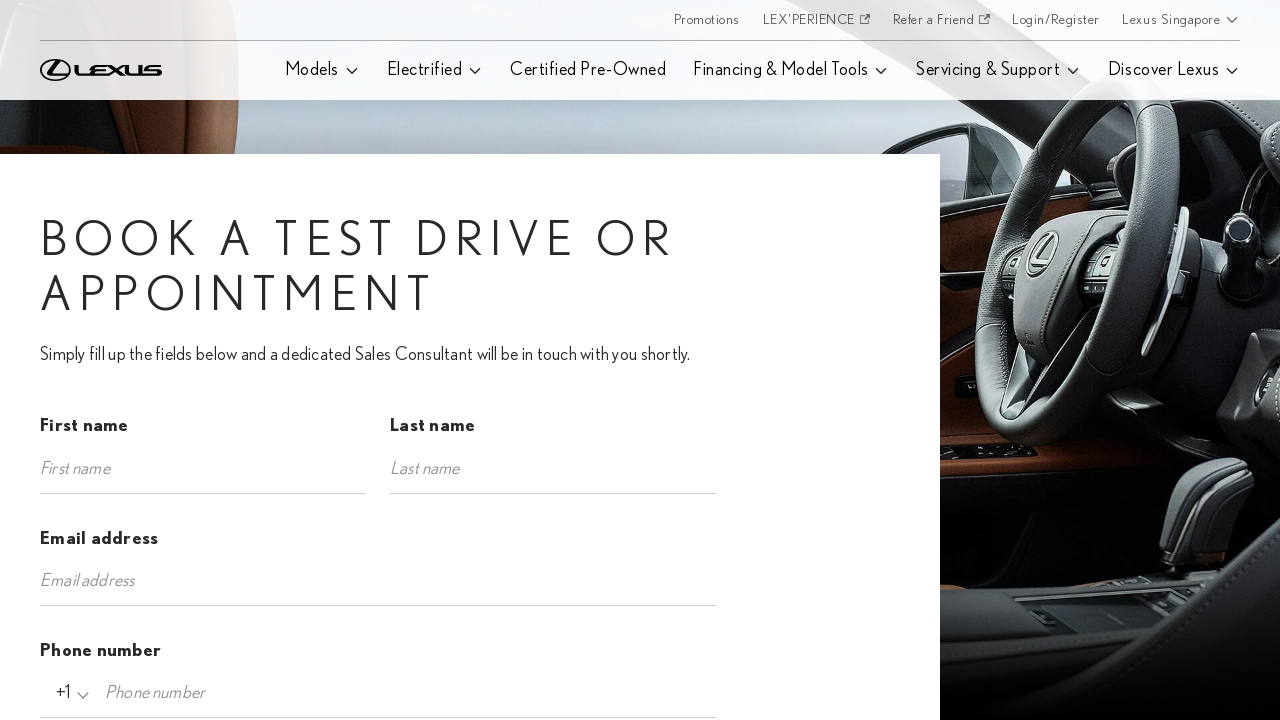